Tests clicking a button that may move or change position on the UI Testing Playground click page

Starting URL: http://www.uitestingplayground.com/click

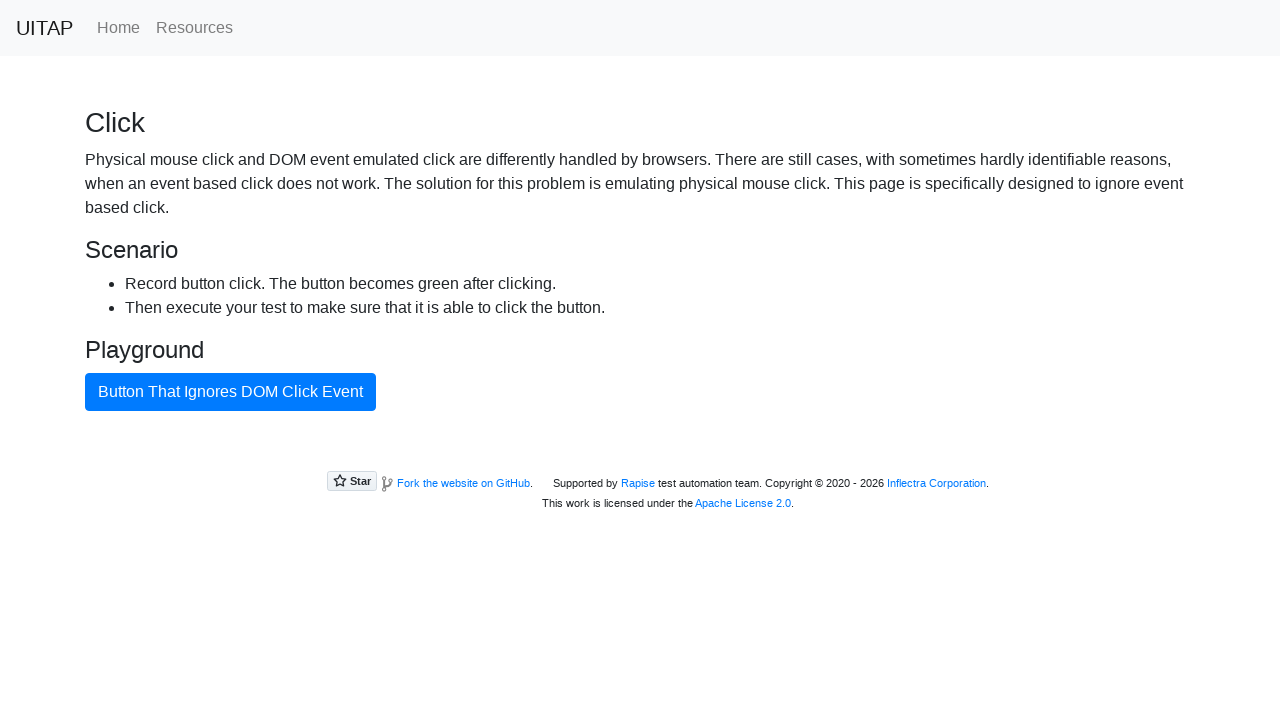

Clicked the bad button that tries to evade clicks at (230, 392) on #badButton
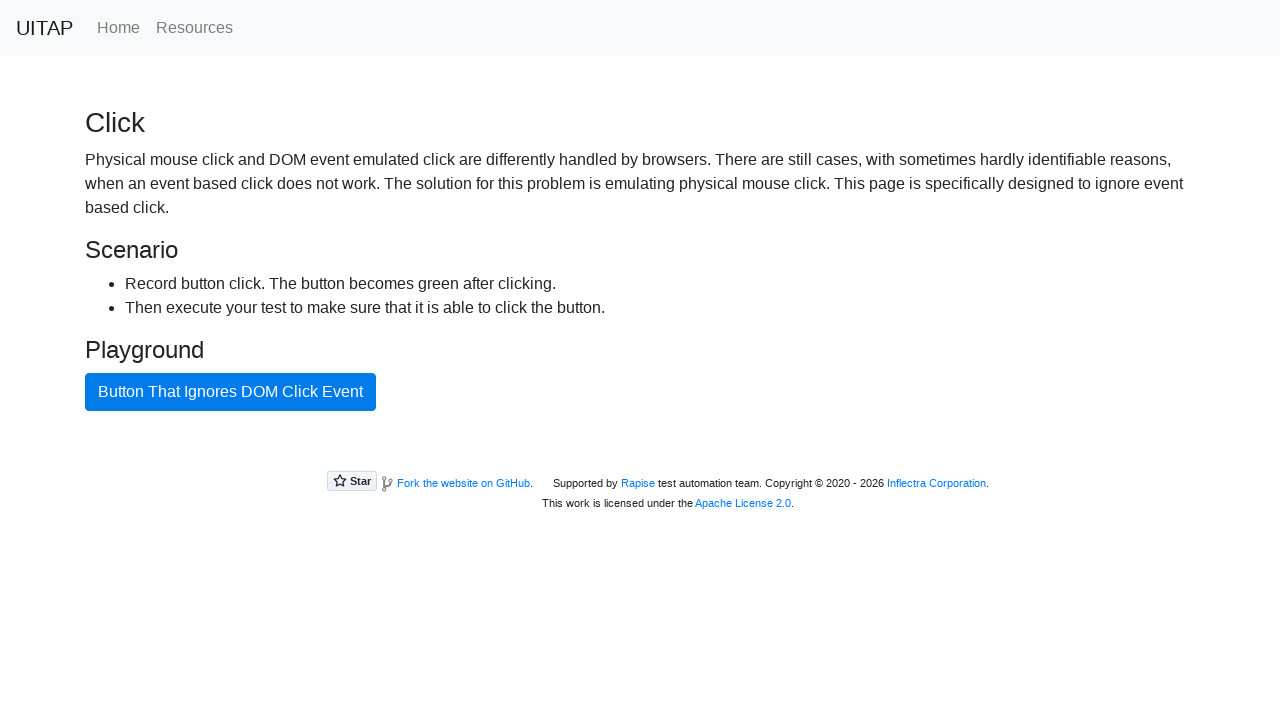

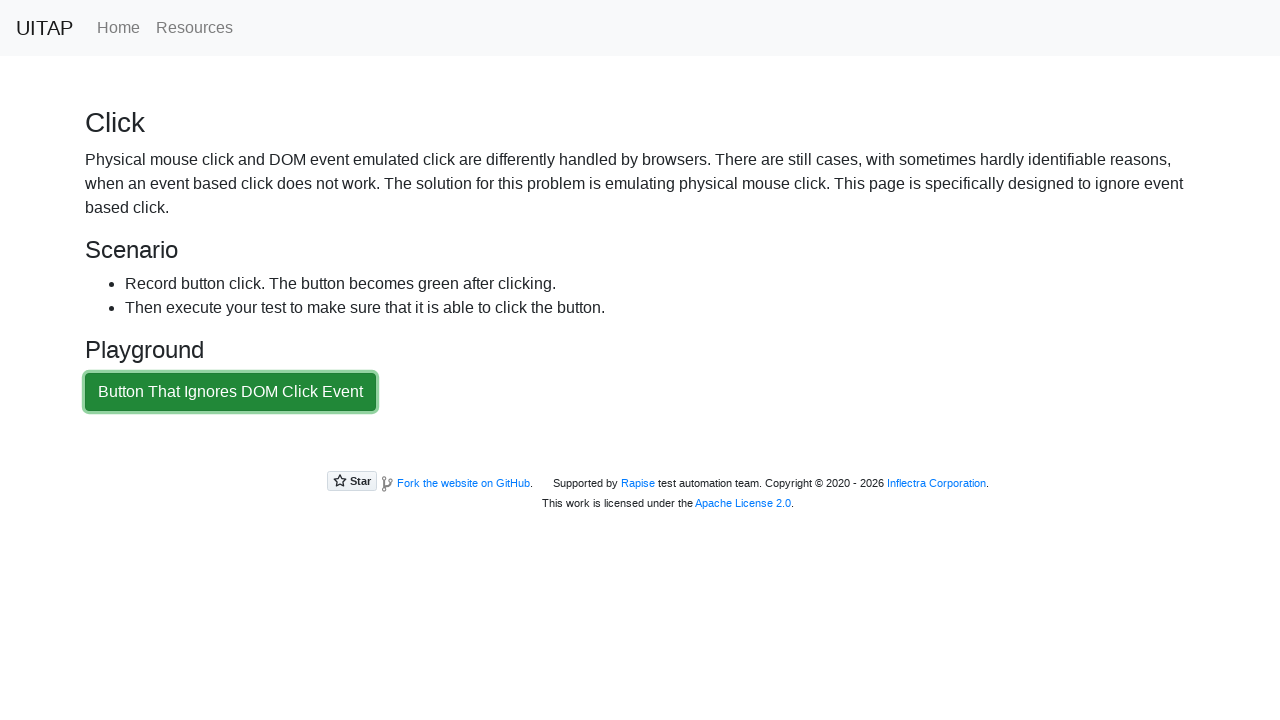